Tests a JavaScript confirmation dialog by clicking a button to trigger it, verifying the alert text, and accepting the confirmation

Starting URL: https://v1.training-support.net/selenium/javascript-alerts

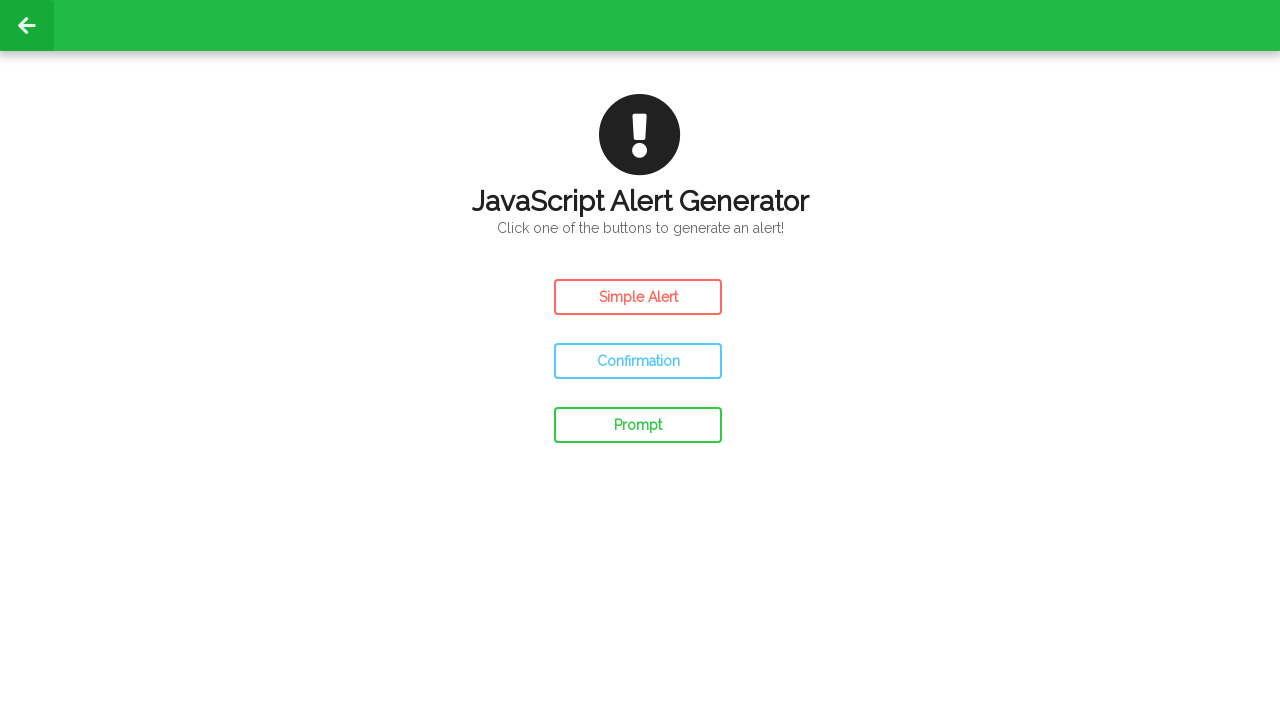

Clicked confirm button to trigger JavaScript confirmation dialog at (638, 361) on #confirm
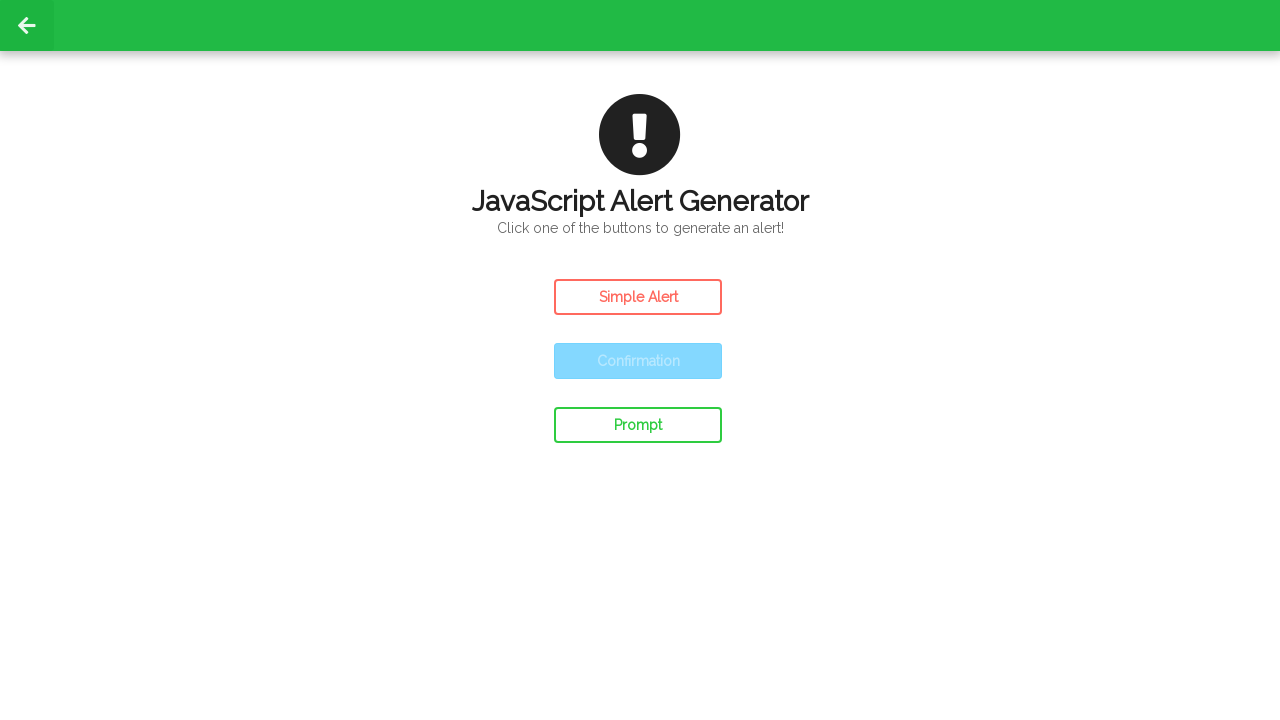

Set up dialog handler to accept confirmation
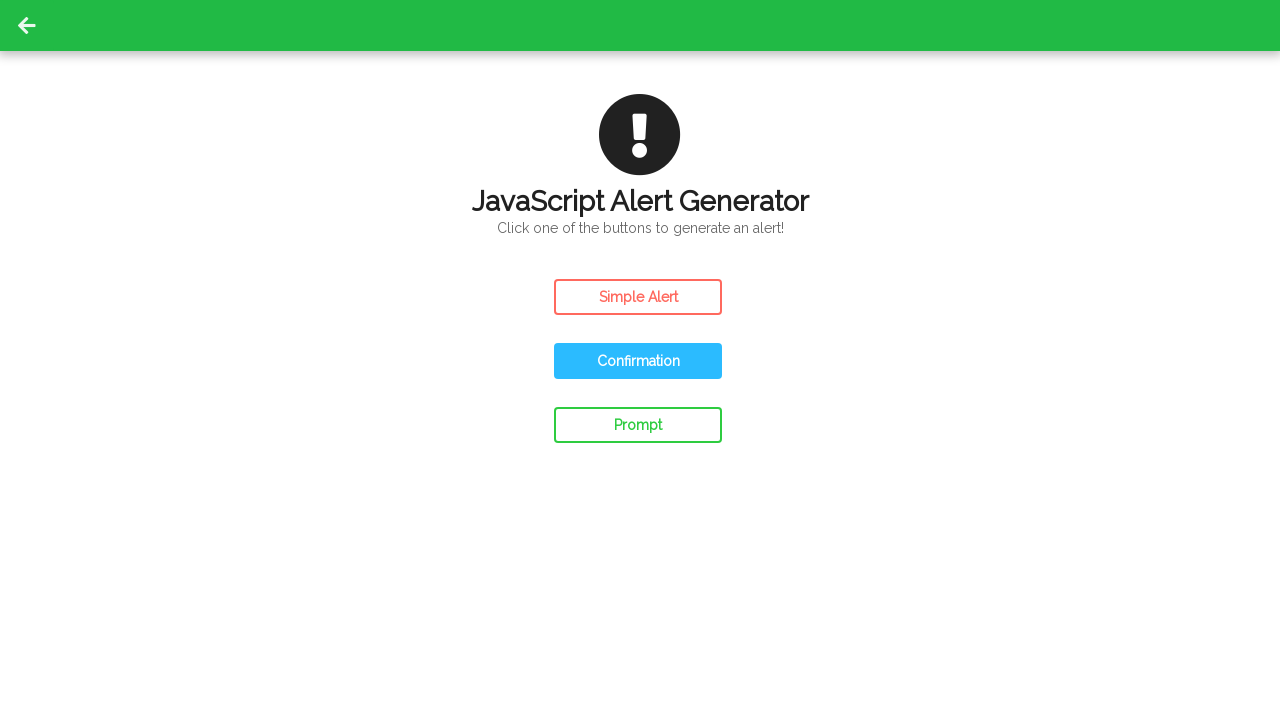

Waited for dialog to be handled
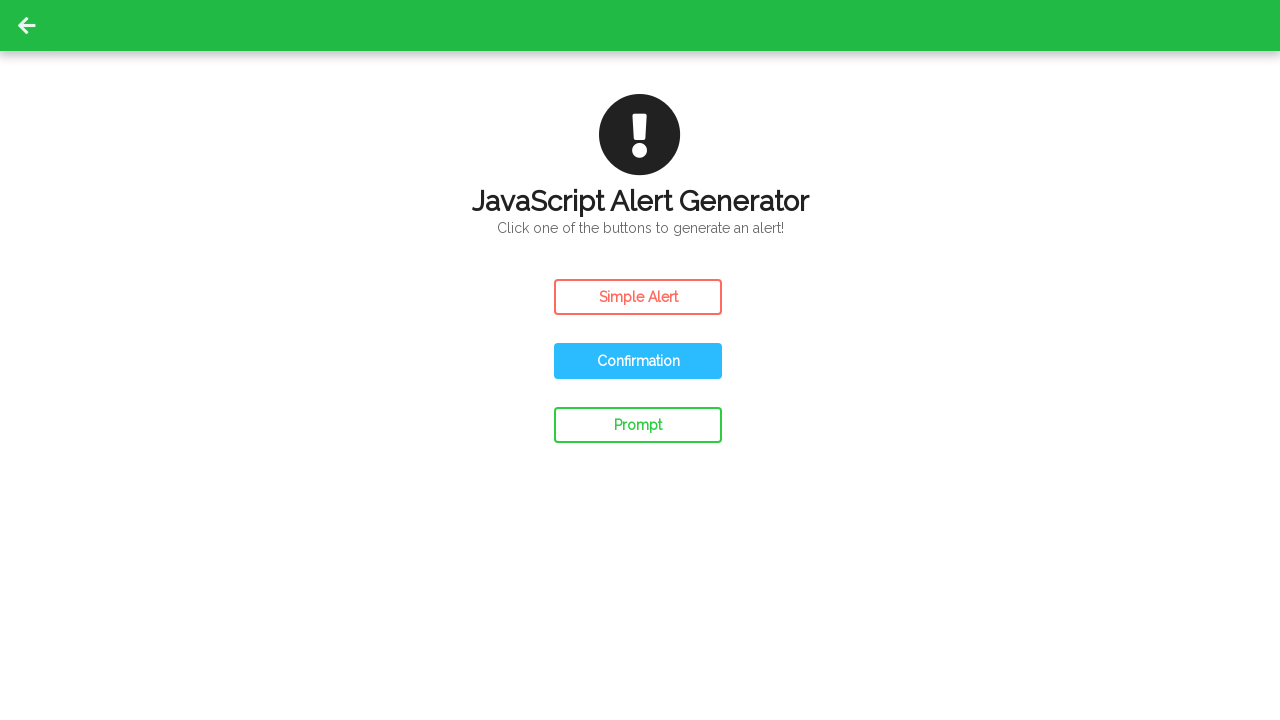

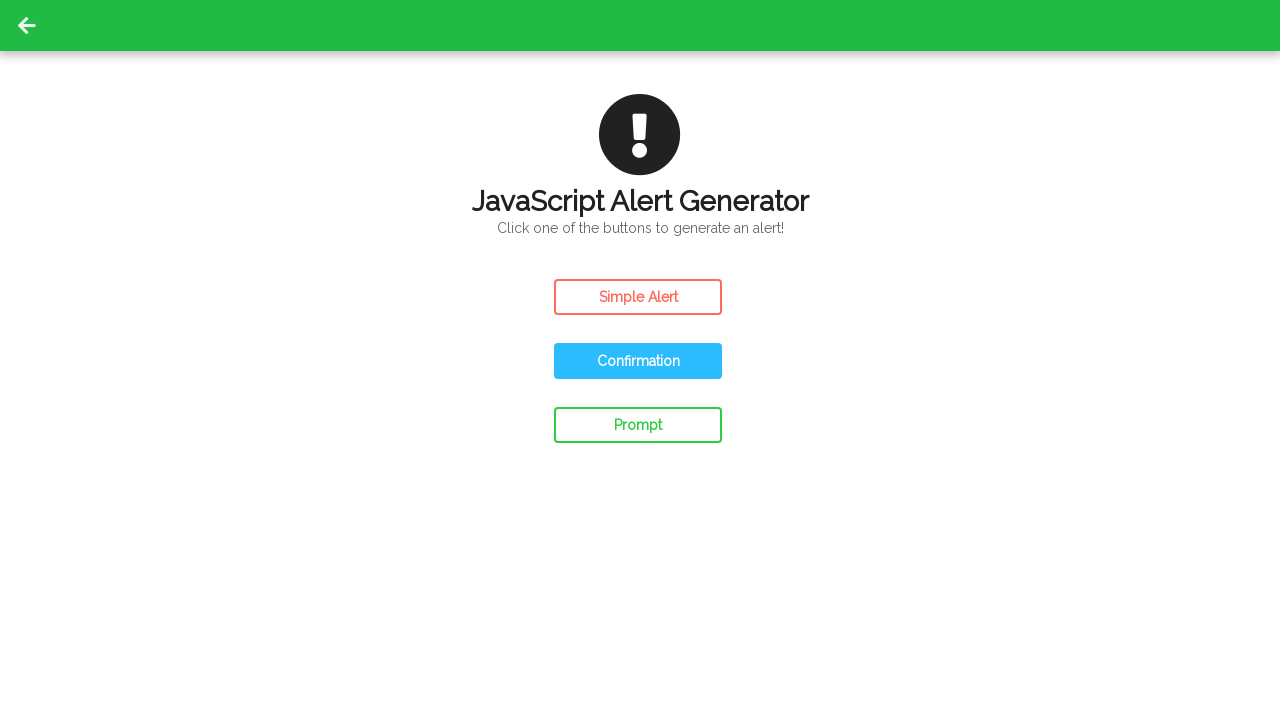